Tests multi-select dropdown functionality on W3Schools by selecting multiple options (Opel and Audi) using Ctrl+click in an iframe

Starting URL: http://www.w3schools.com/tags/tryit.asp?filename=tryhtml_select_multiple

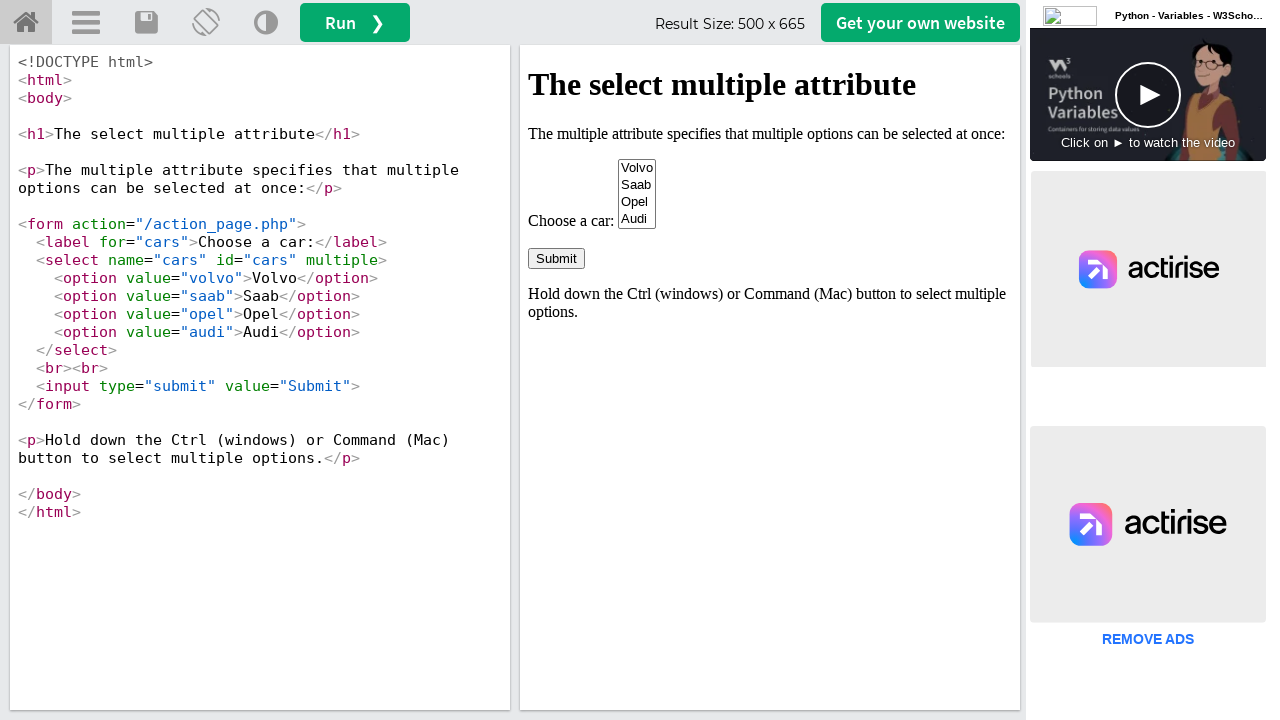

Located iframe with ID 'iframeResult' containing the dropdown test
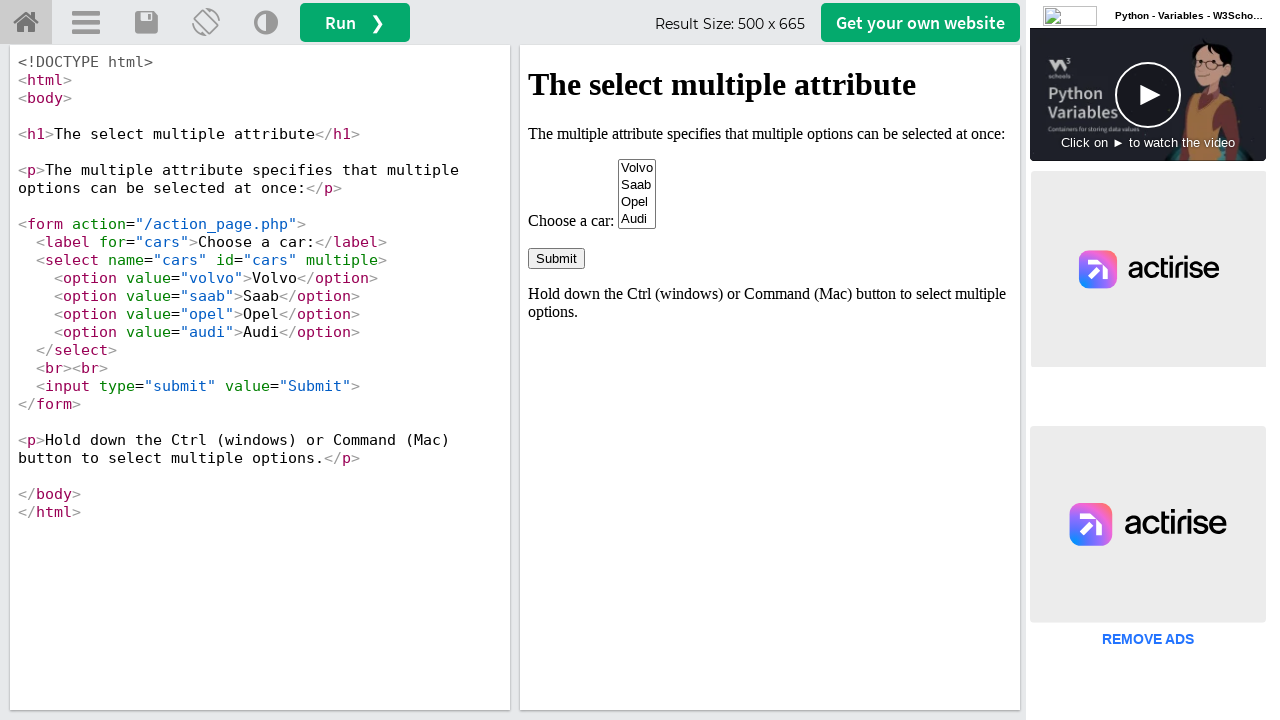

Multi-select dropdown element 'cars' loaded and became visible
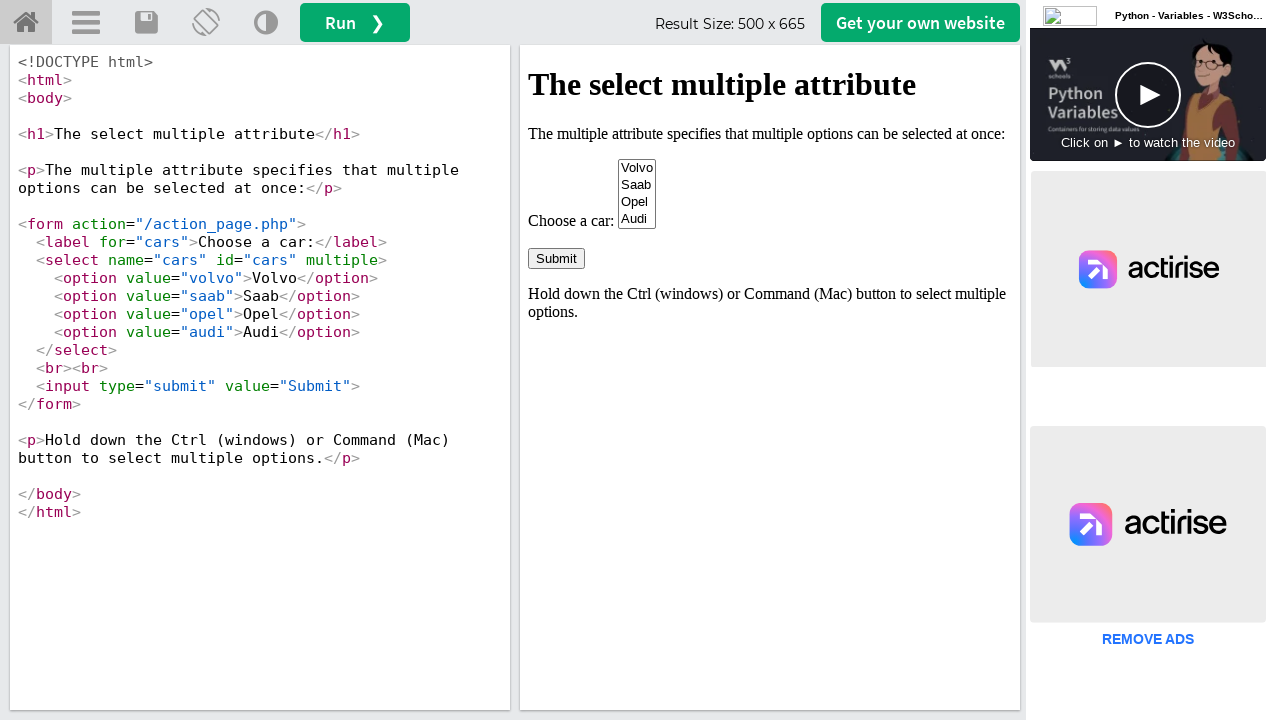

Selected 'Opel' (3rd option) using Ctrl+click at (637, 202) on #iframeResult >> internal:control=enter-frame >> select[name='cars'] option:nth-
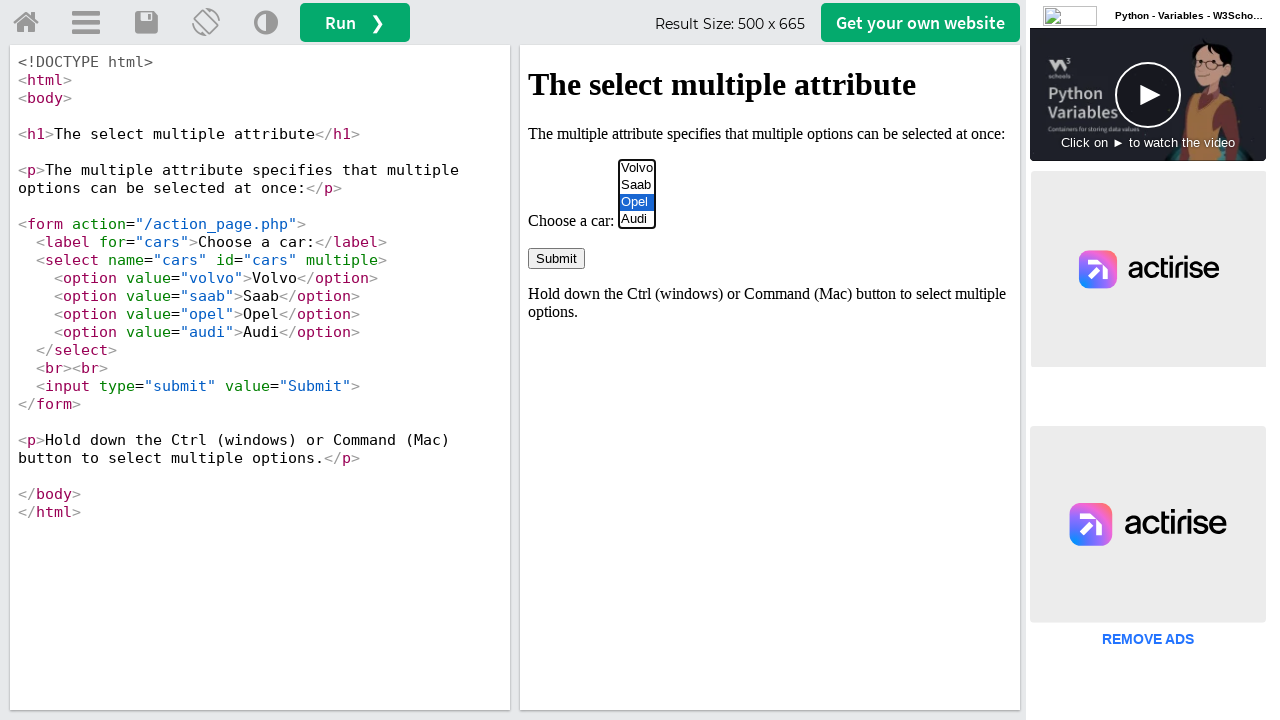

Selected 'Audi' (4th option) using Ctrl+click at (637, 219) on #iframeResult >> internal:control=enter-frame >> select[name='cars'] option:nth-
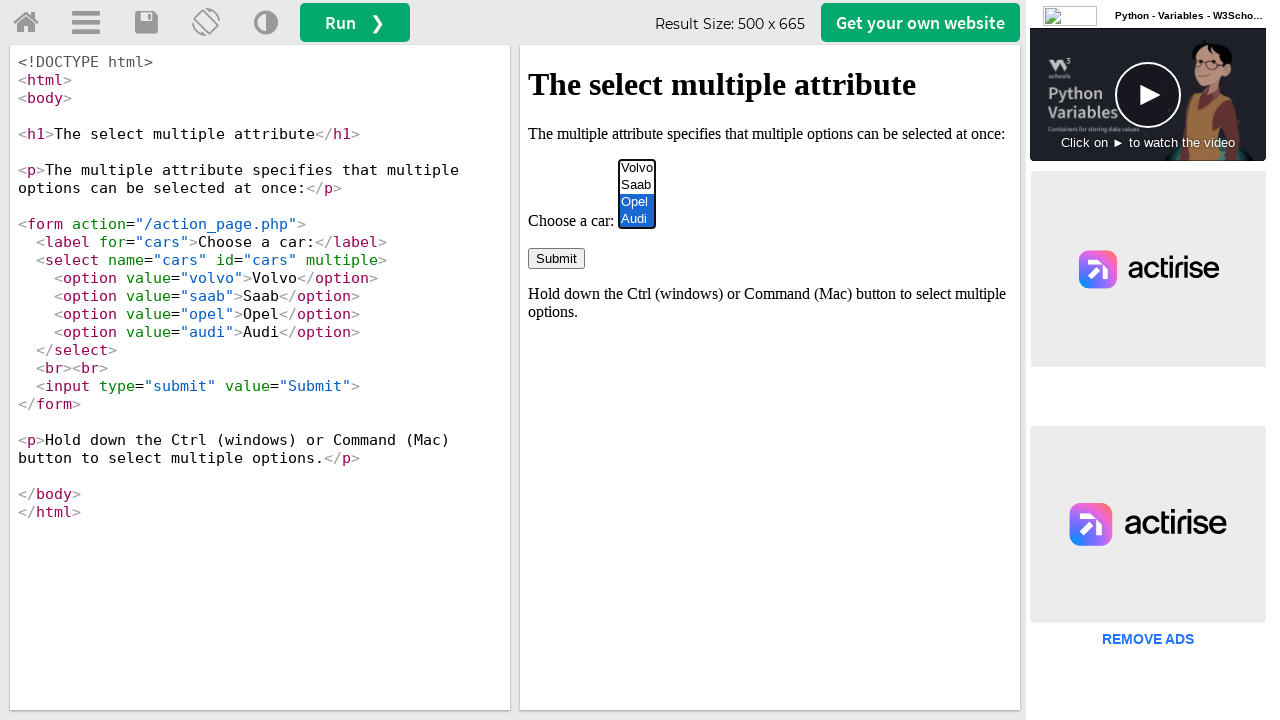

Verified multi-select dropdown still present after selections (Opel and Audi selected)
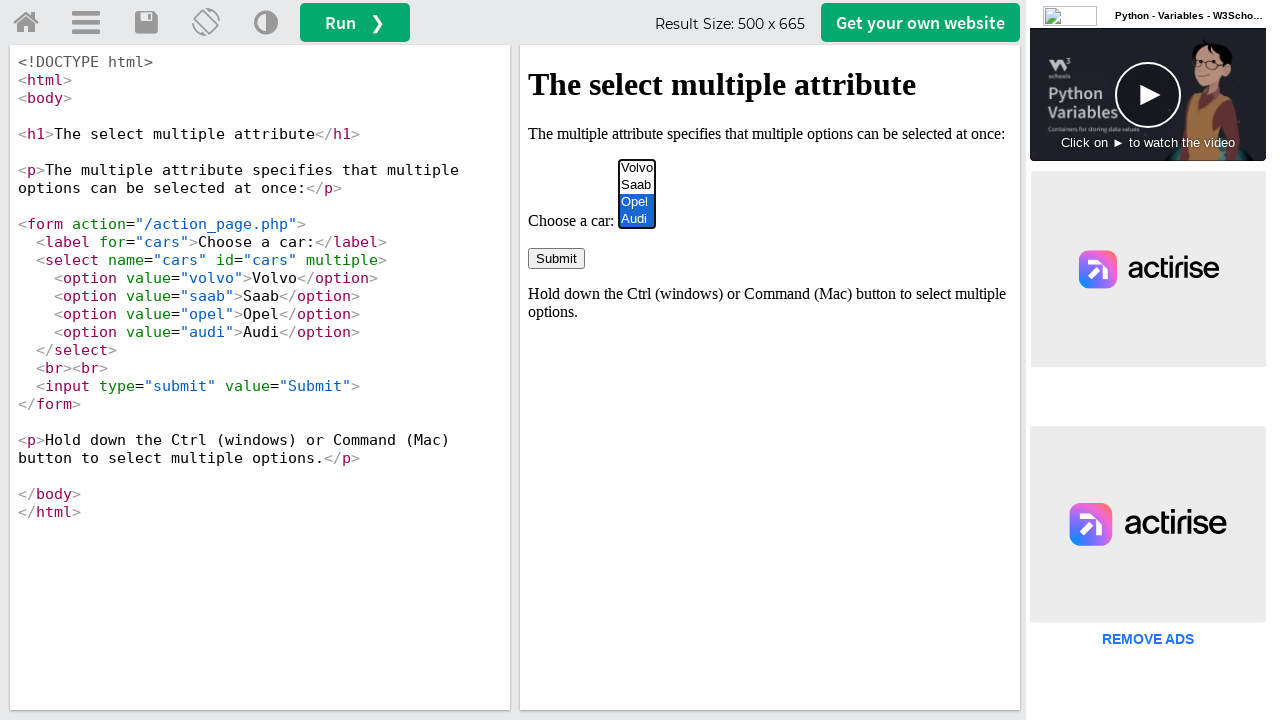

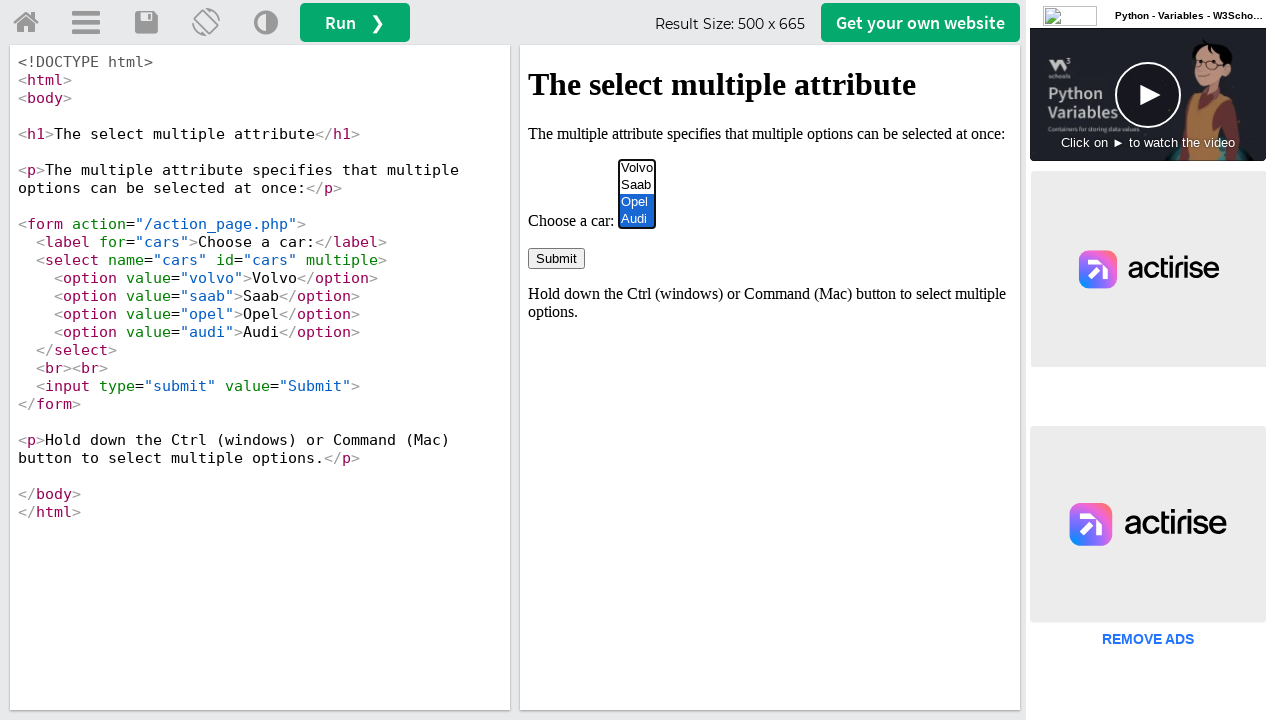